Tests that todo data persists after page reload

Starting URL: https://demo.playwright.dev/todomvc

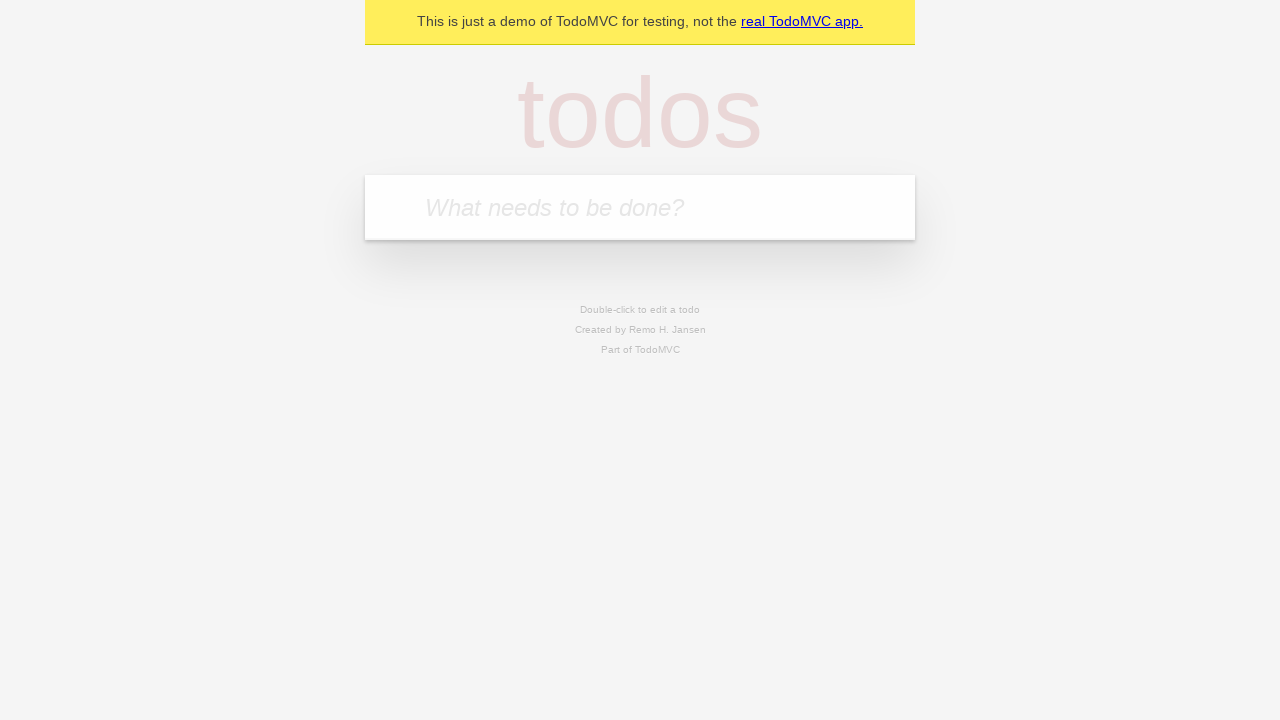

Filled todo input with 'buy some cheese' on internal:attr=[placeholder="What needs to be done?"i]
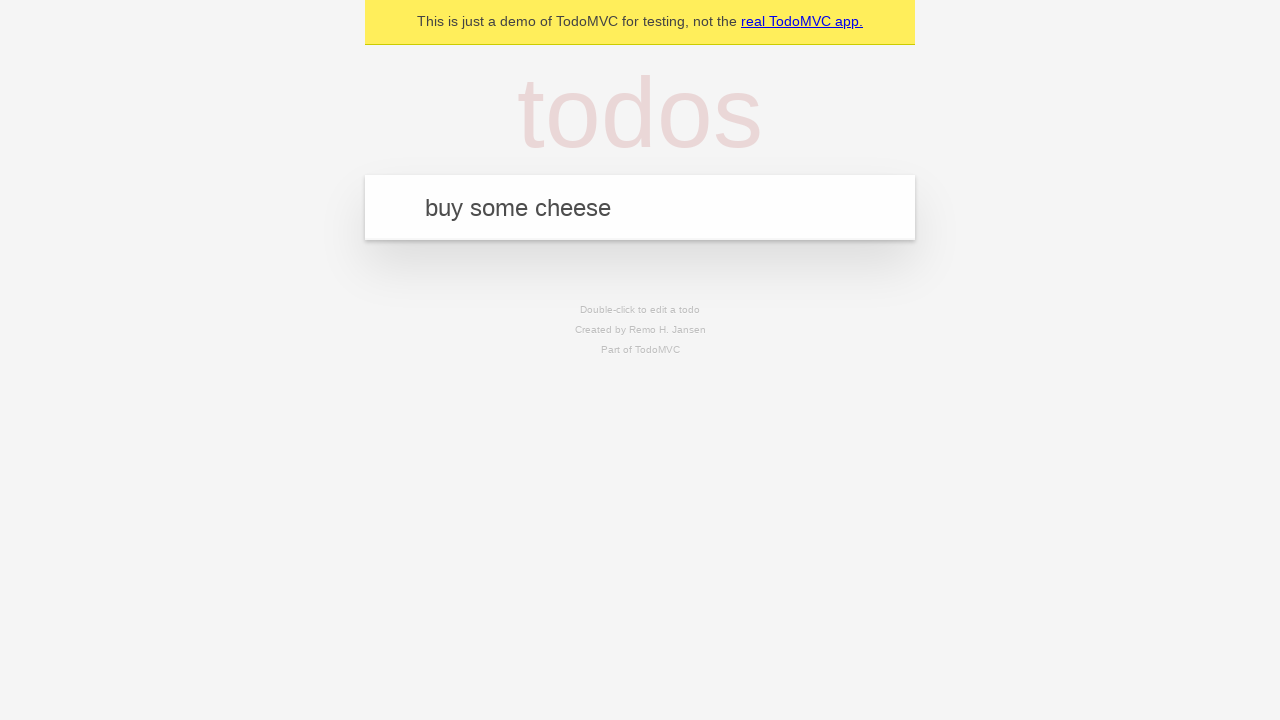

Pressed Enter to create todo 'buy some cheese' on internal:attr=[placeholder="What needs to be done?"i]
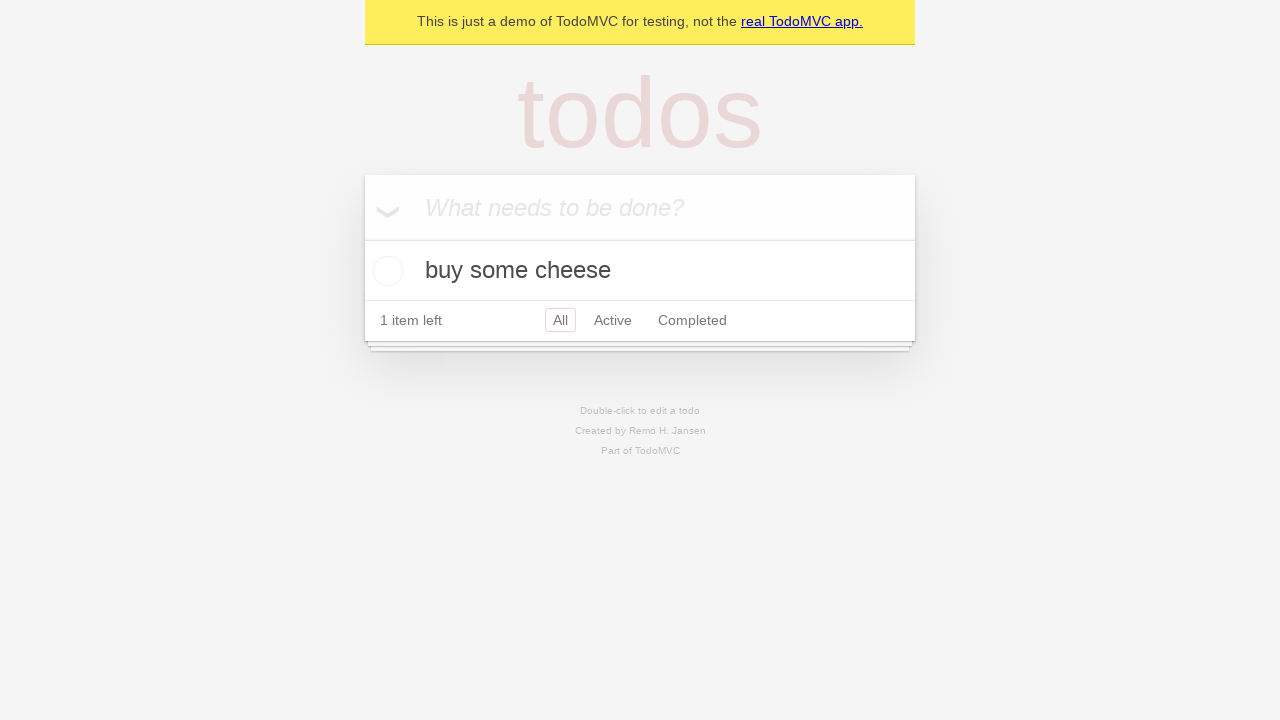

Filled todo input with 'feed the cat' on internal:attr=[placeholder="What needs to be done?"i]
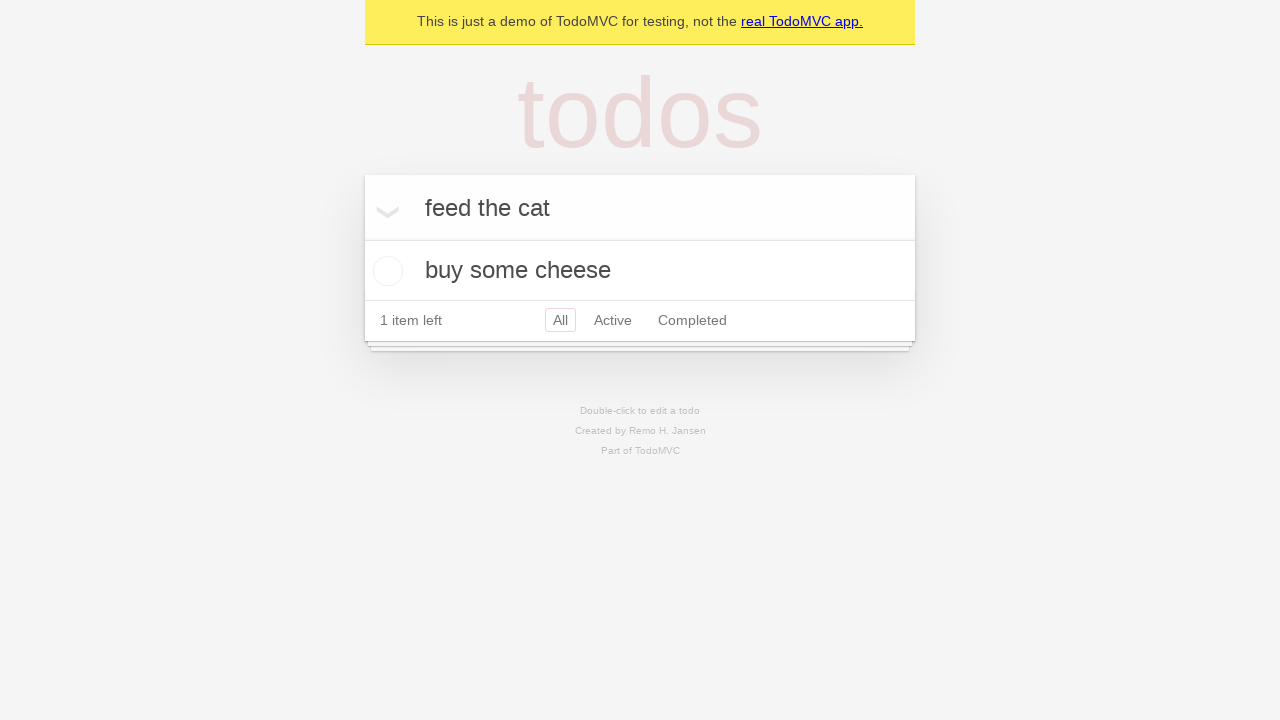

Pressed Enter to create todo 'feed the cat' on internal:attr=[placeholder="What needs to be done?"i]
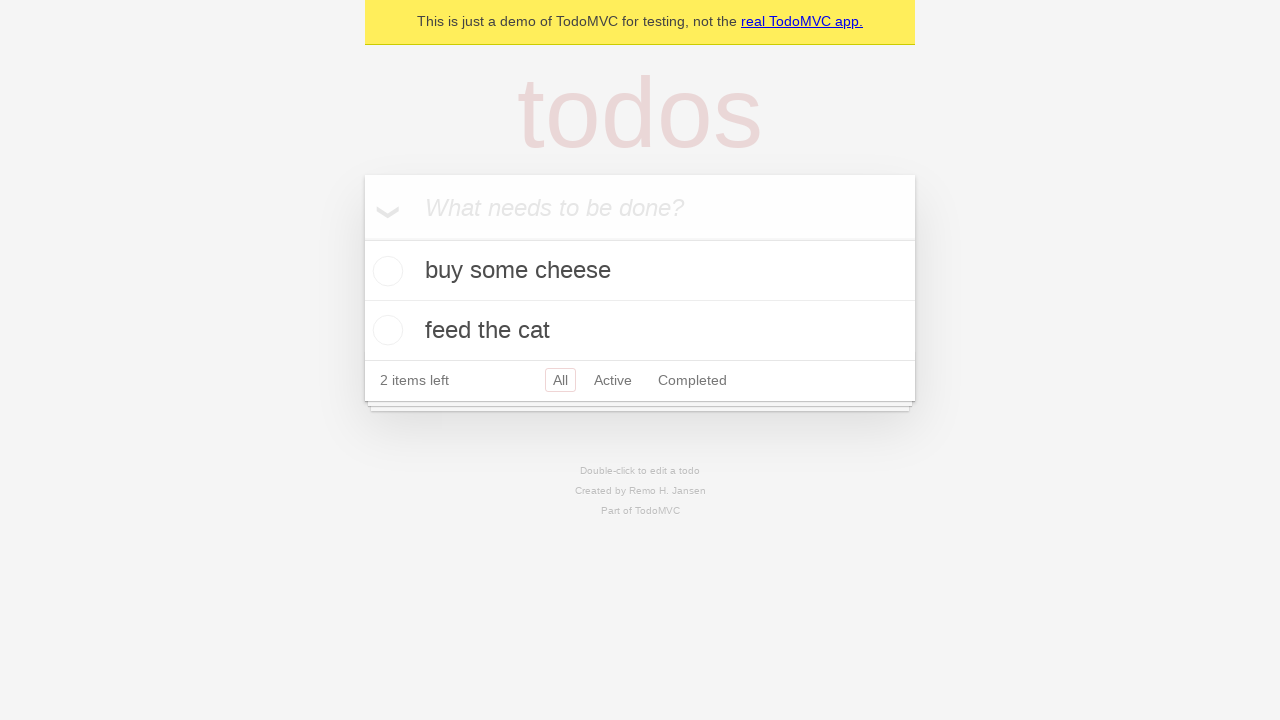

Located all todo items
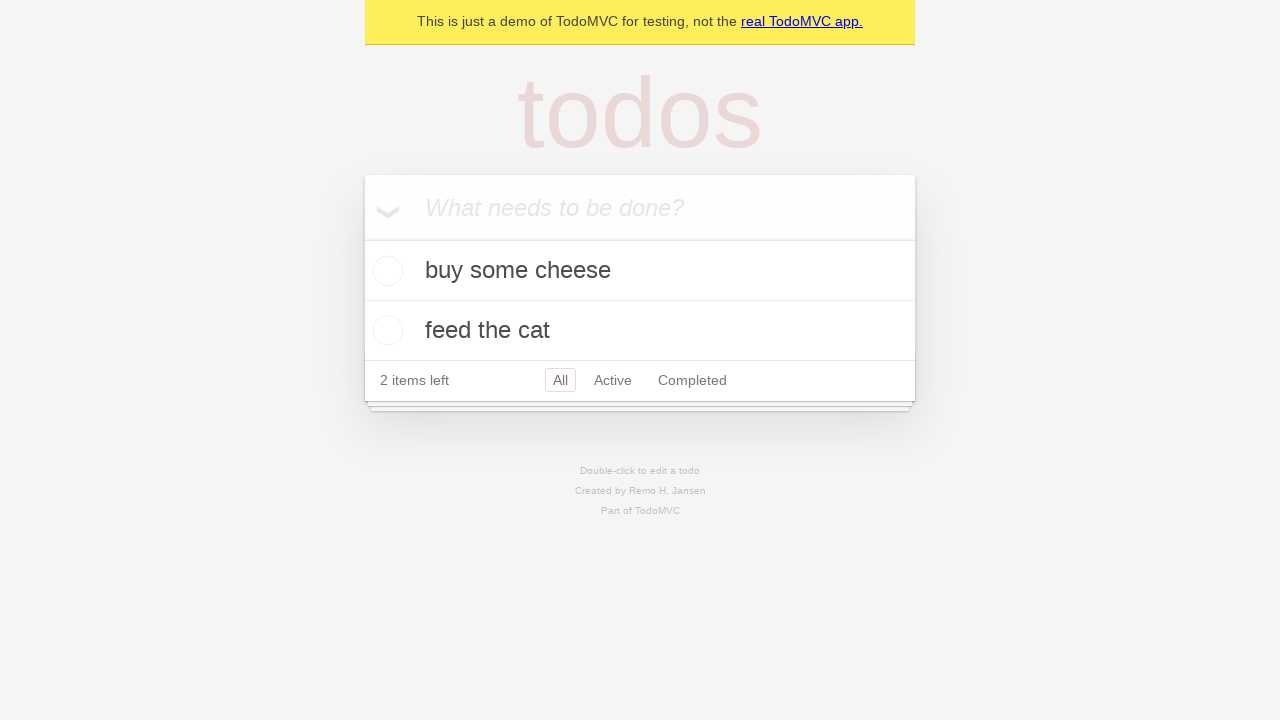

Located checkbox for first todo
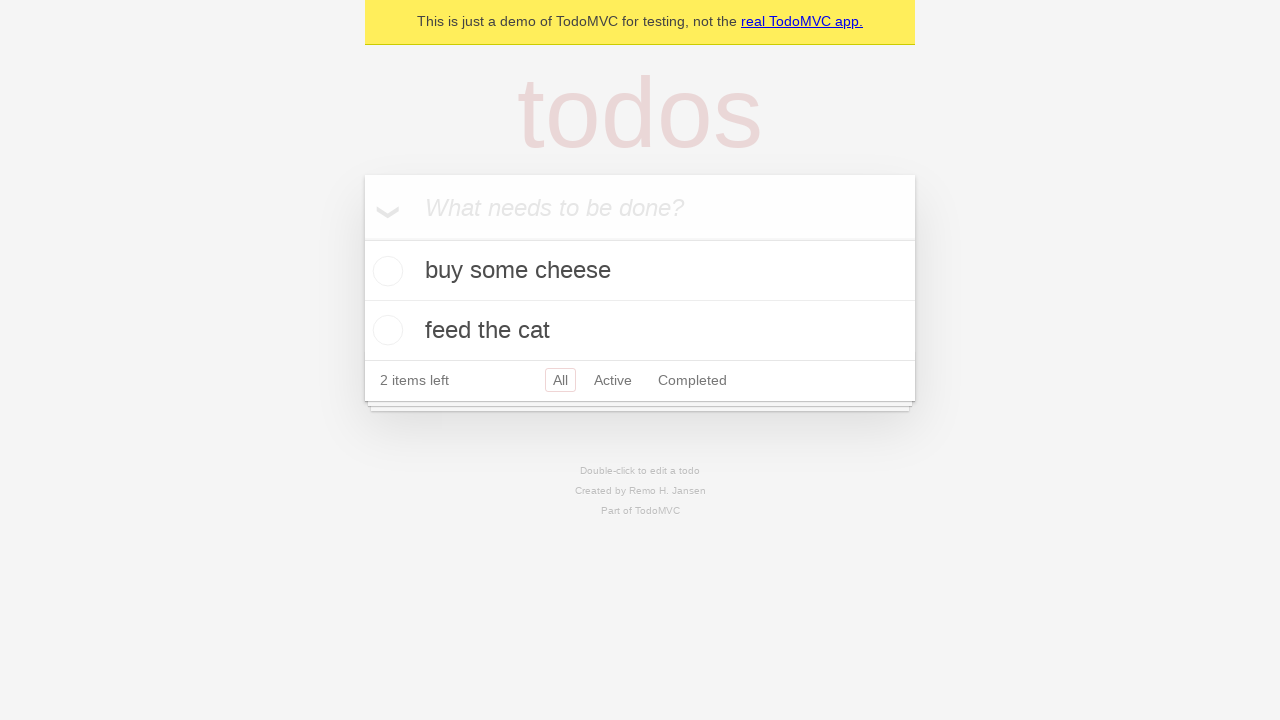

Checked the first todo item at (385, 271) on internal:testid=[data-testid="todo-item"s] >> nth=0 >> internal:role=checkbox
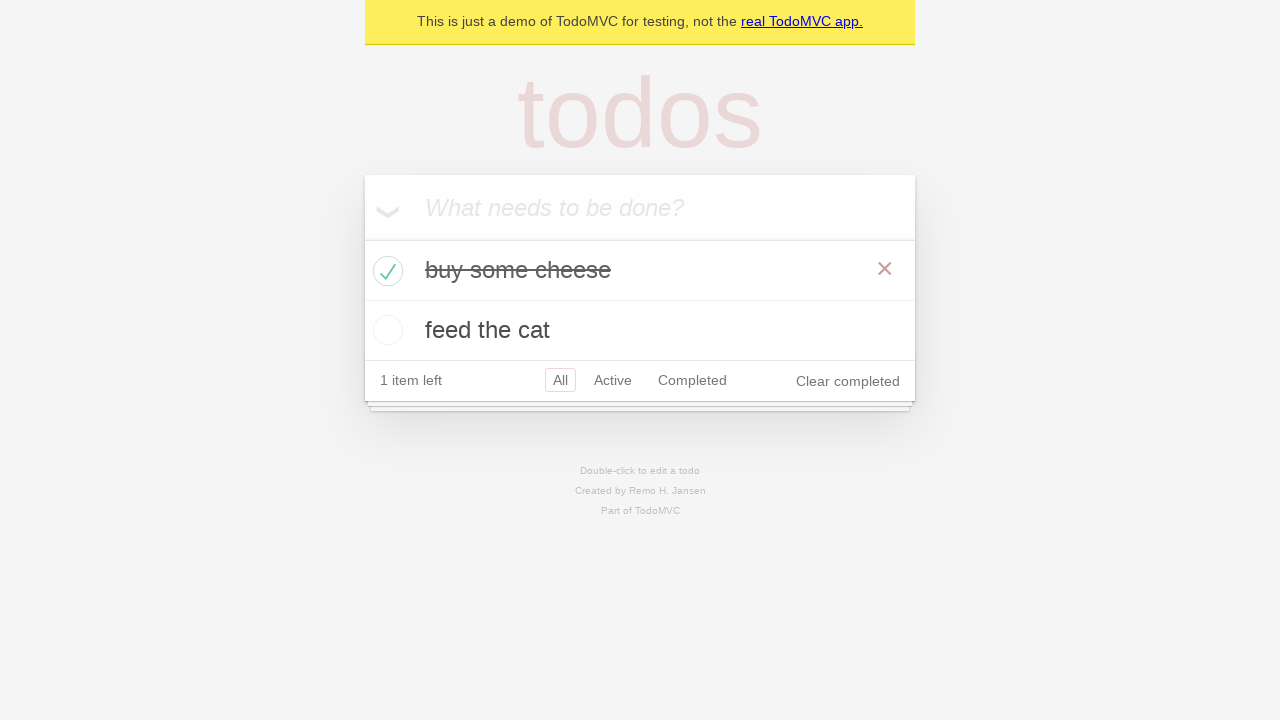

Reloaded the page to test data persistence
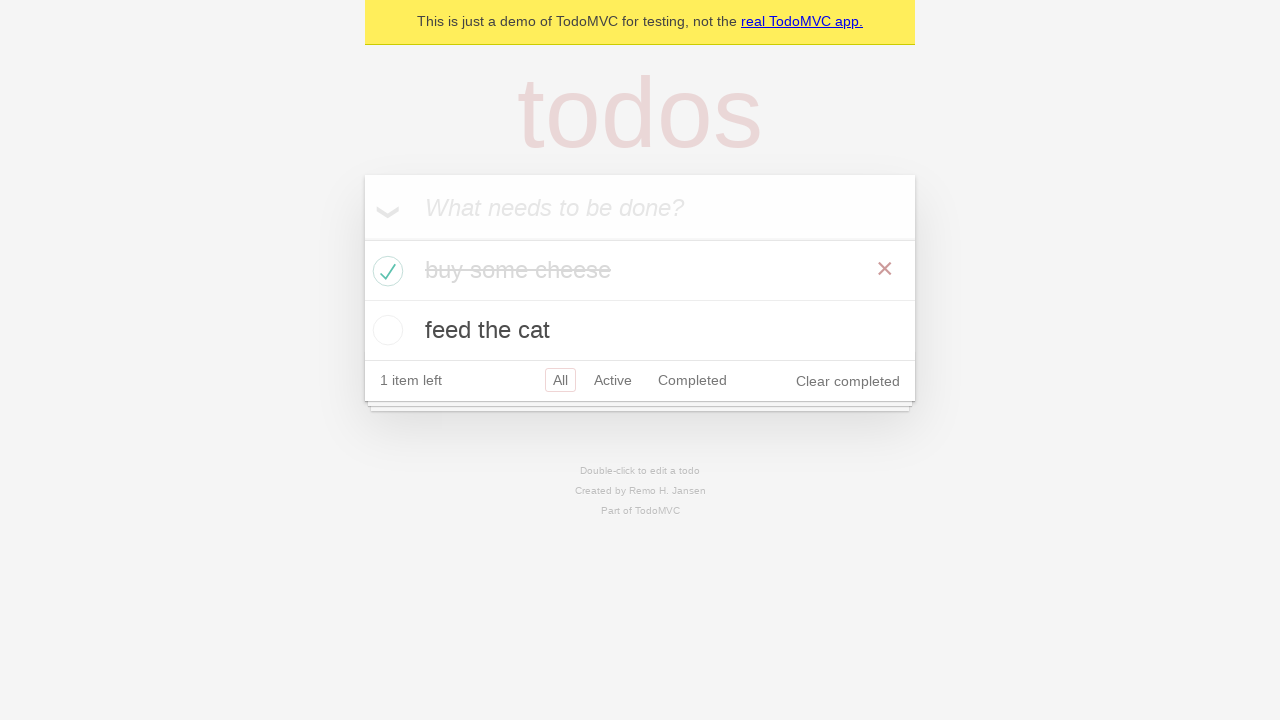

Verified todo items were restored after page reload
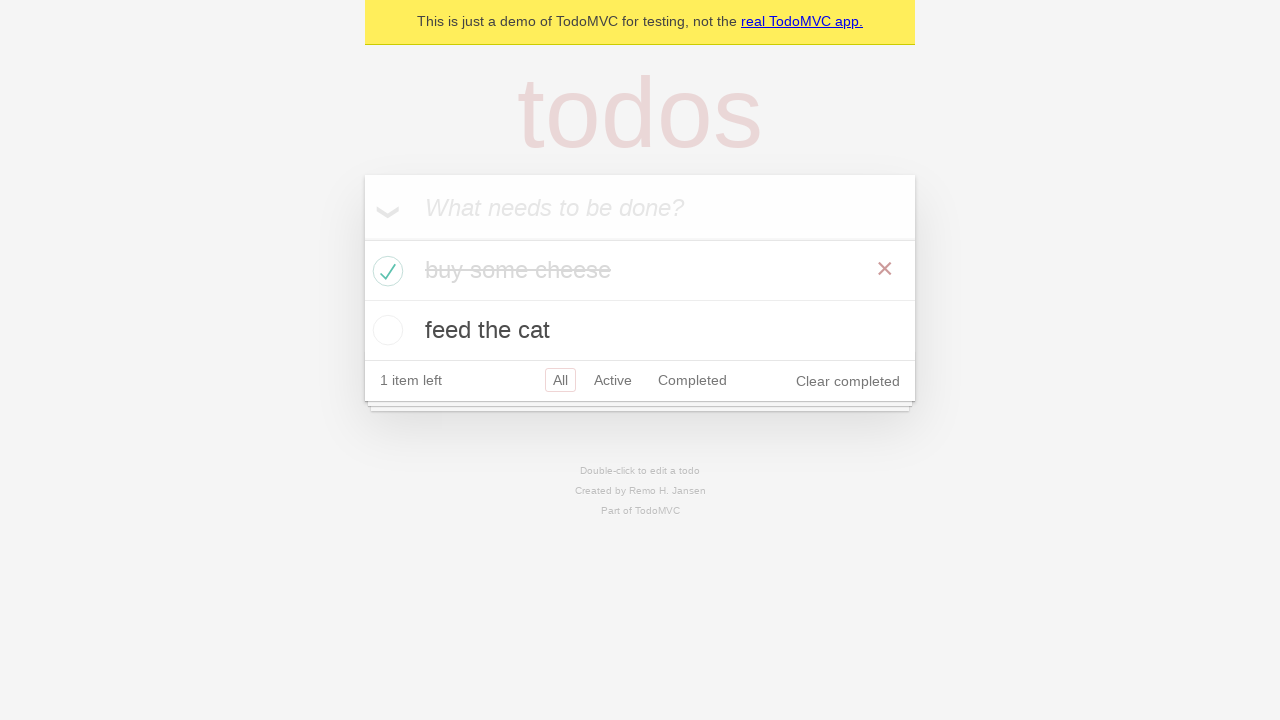

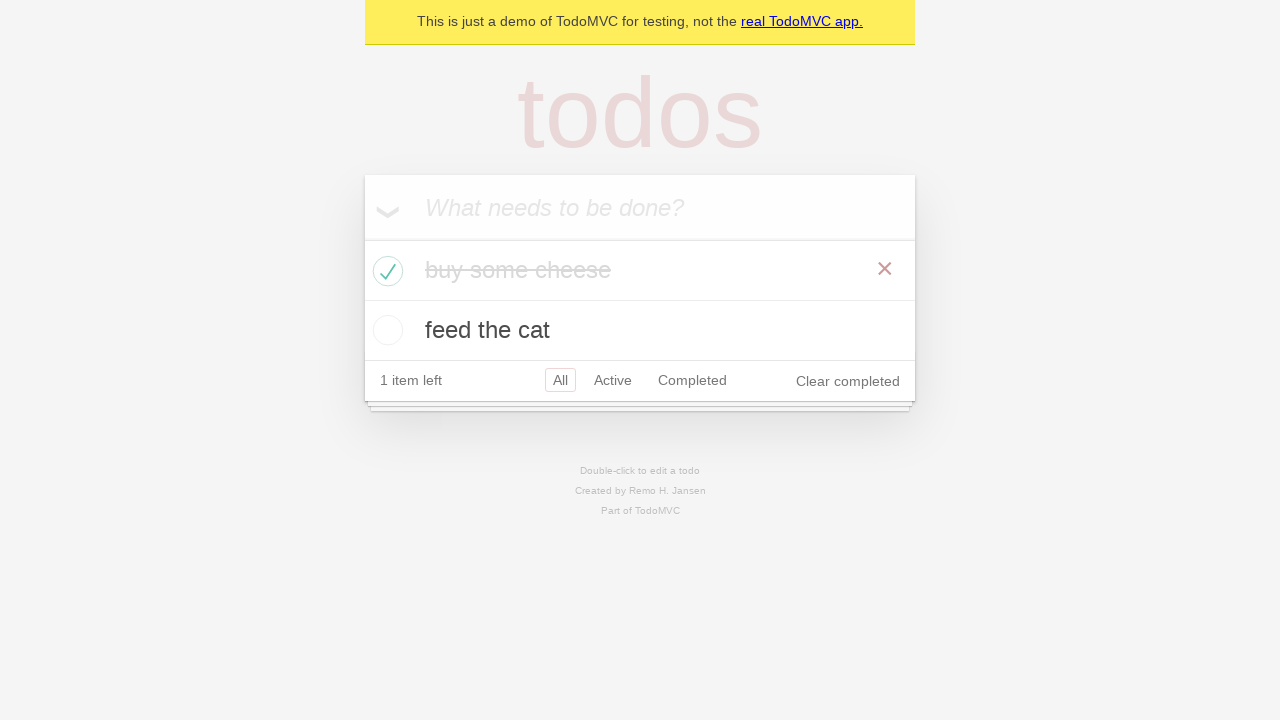